Tests clicking the JS Confirm button and accepting the confirmation dialog

Starting URL: https://the-internet.herokuapp.com/javascript_alerts

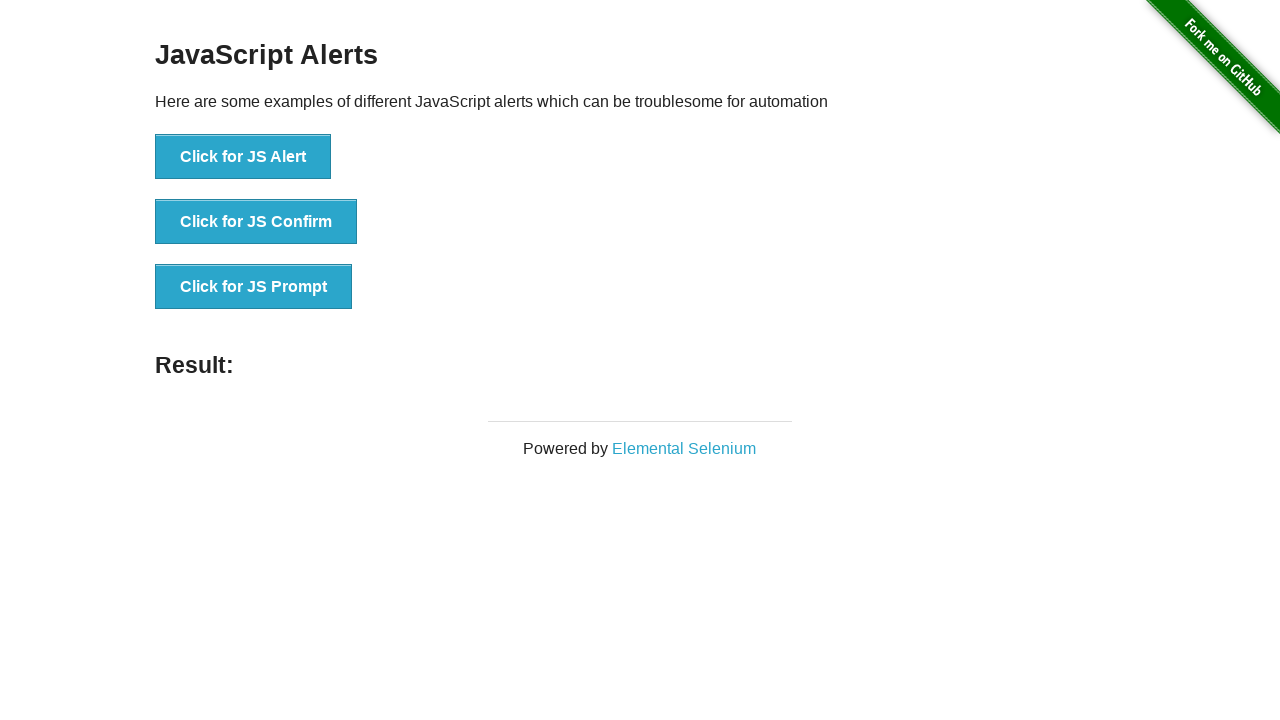

Set up dialog handler to accept confirmation dialogs
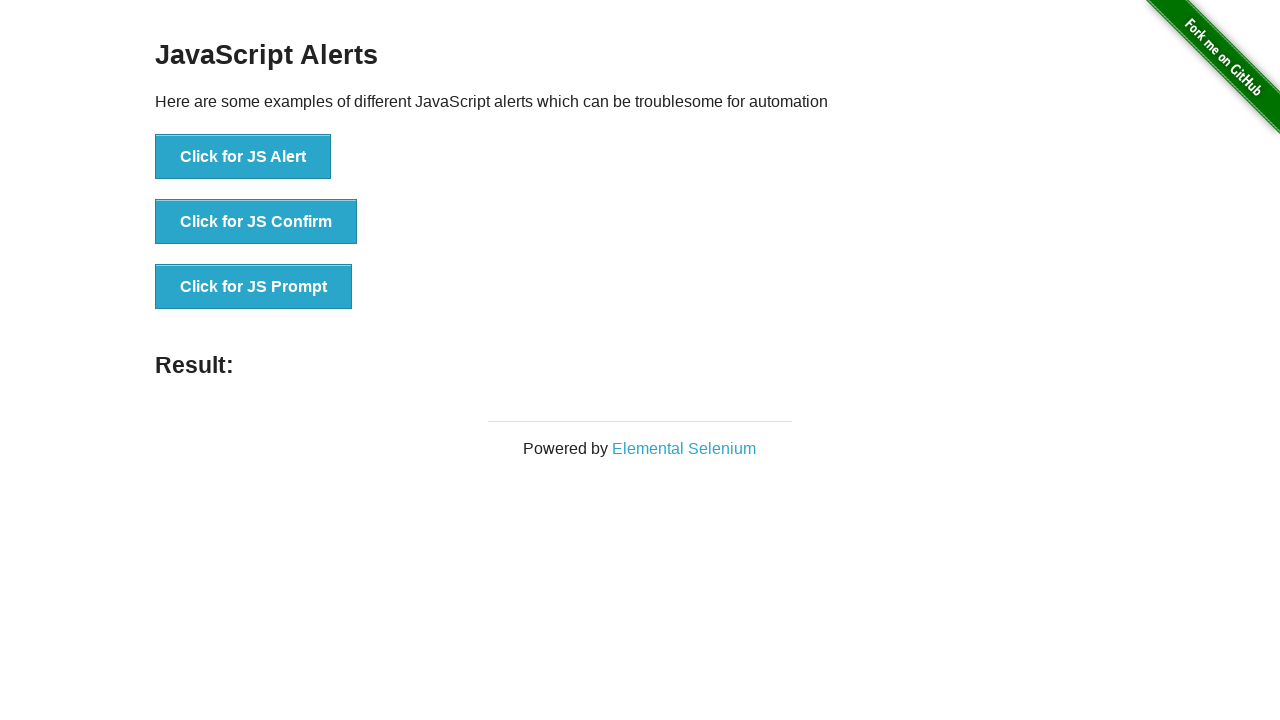

Clicked the JS Confirm button at (256, 222) on xpath=//*[@id='content']/div/ul/li[2]/button
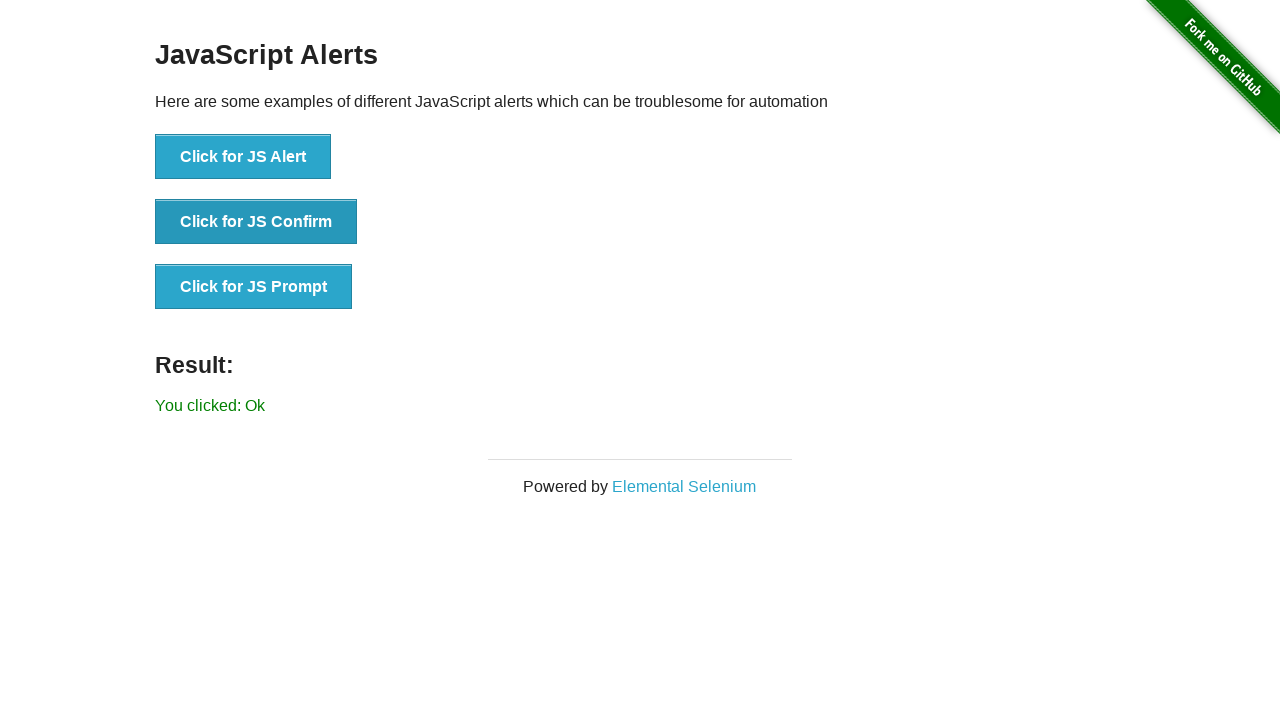

Confirmation dialog was accepted and result message appeared
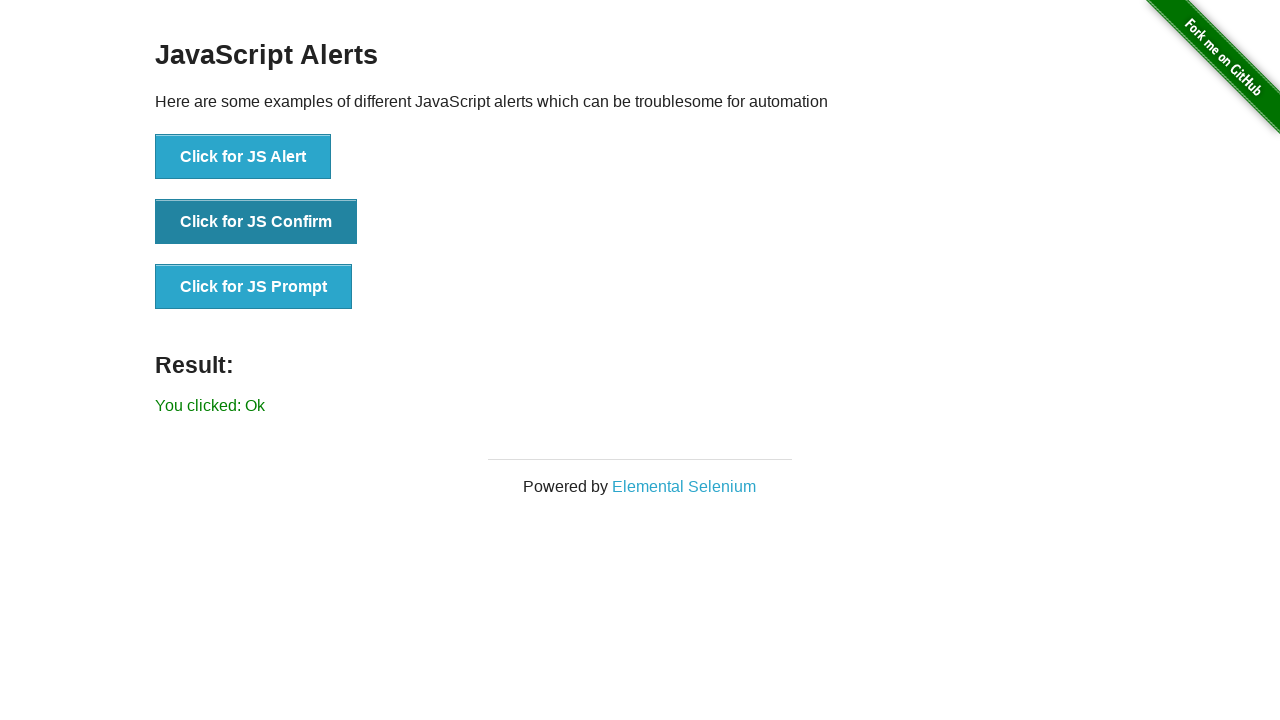

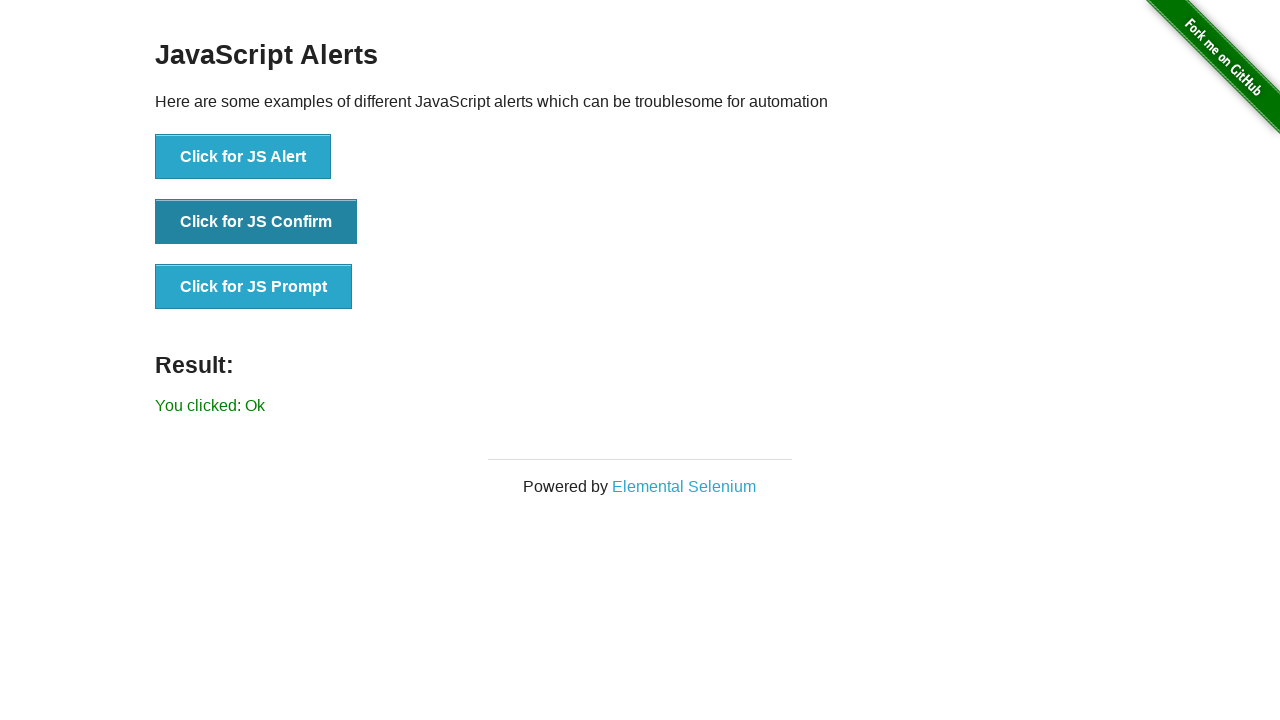